Tests simple alert functionality by clicking the button, reading alert text, and accepting it

Starting URL: https://training-support.net/webelements/alerts

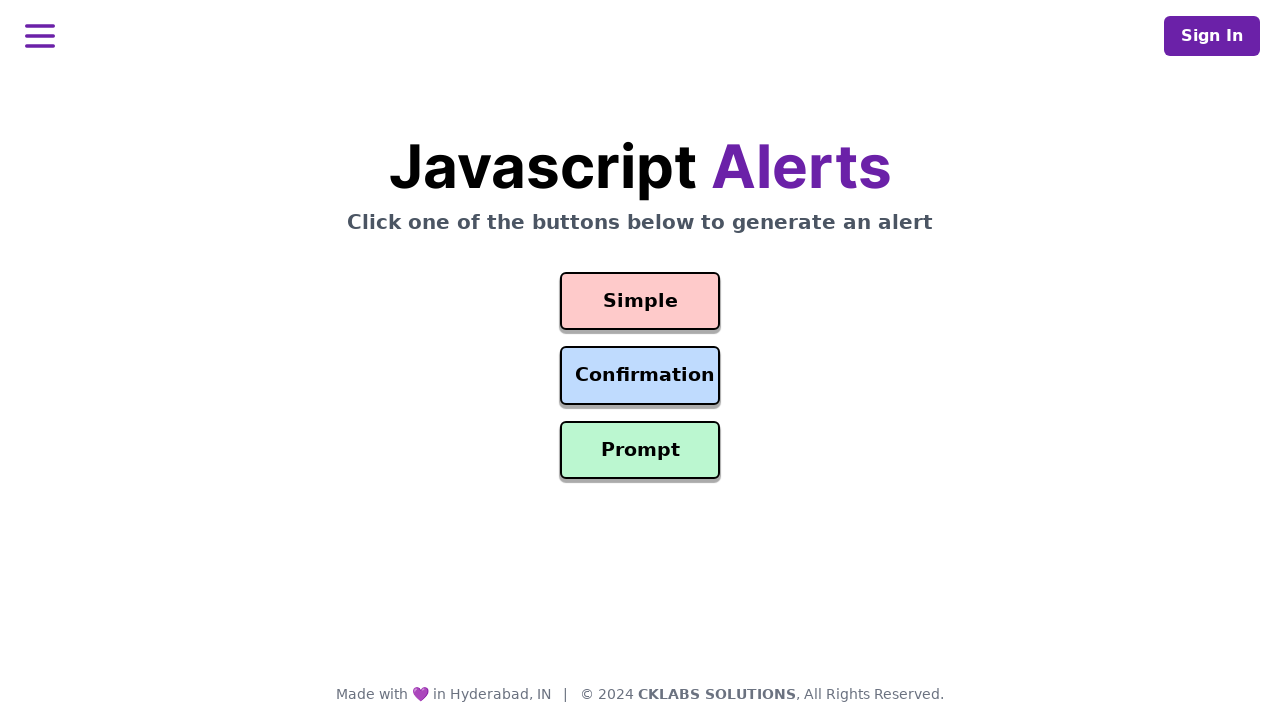

Clicked Simple Alert button at (640, 301) on #simple
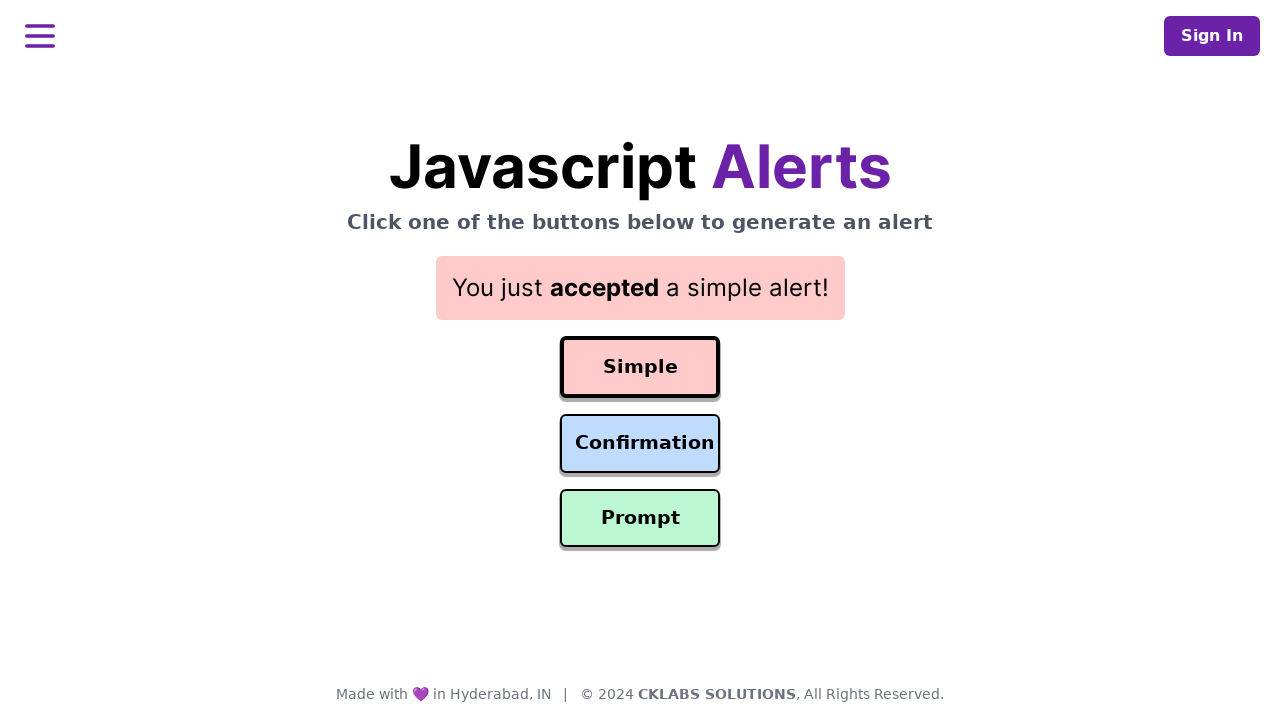

Set up dialog handler to accept alert
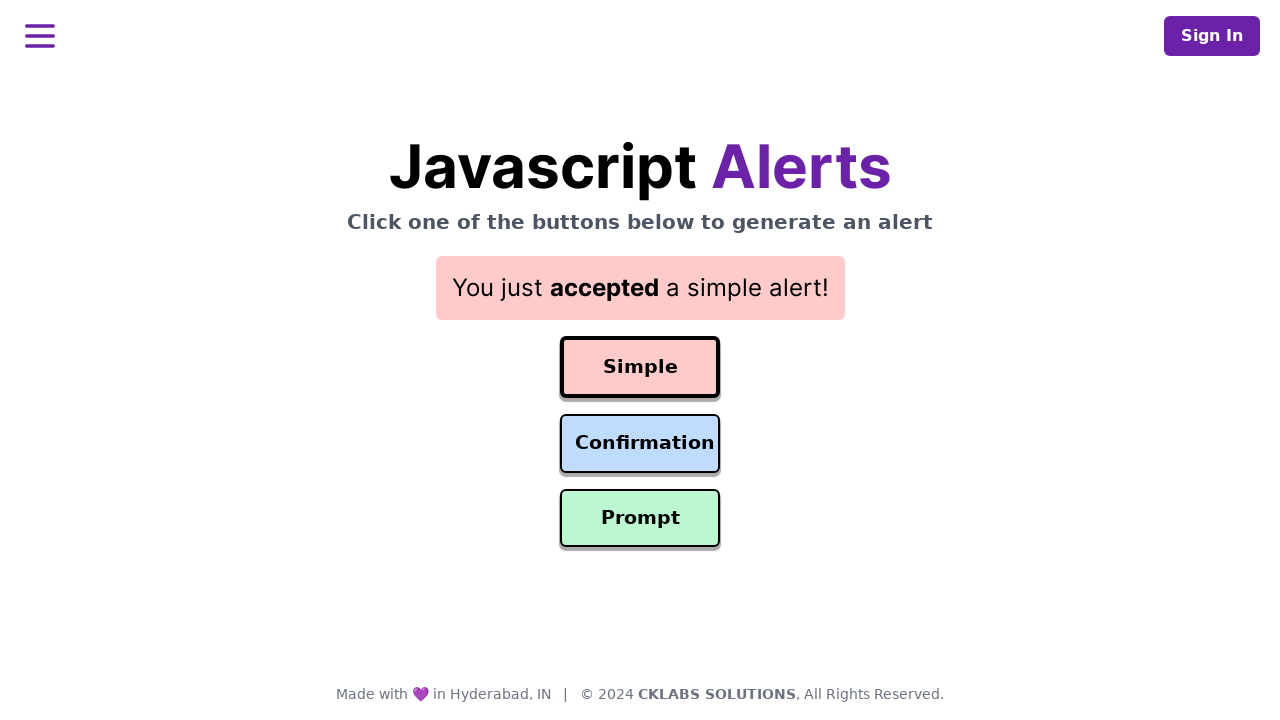

Alert was accepted and result element appeared
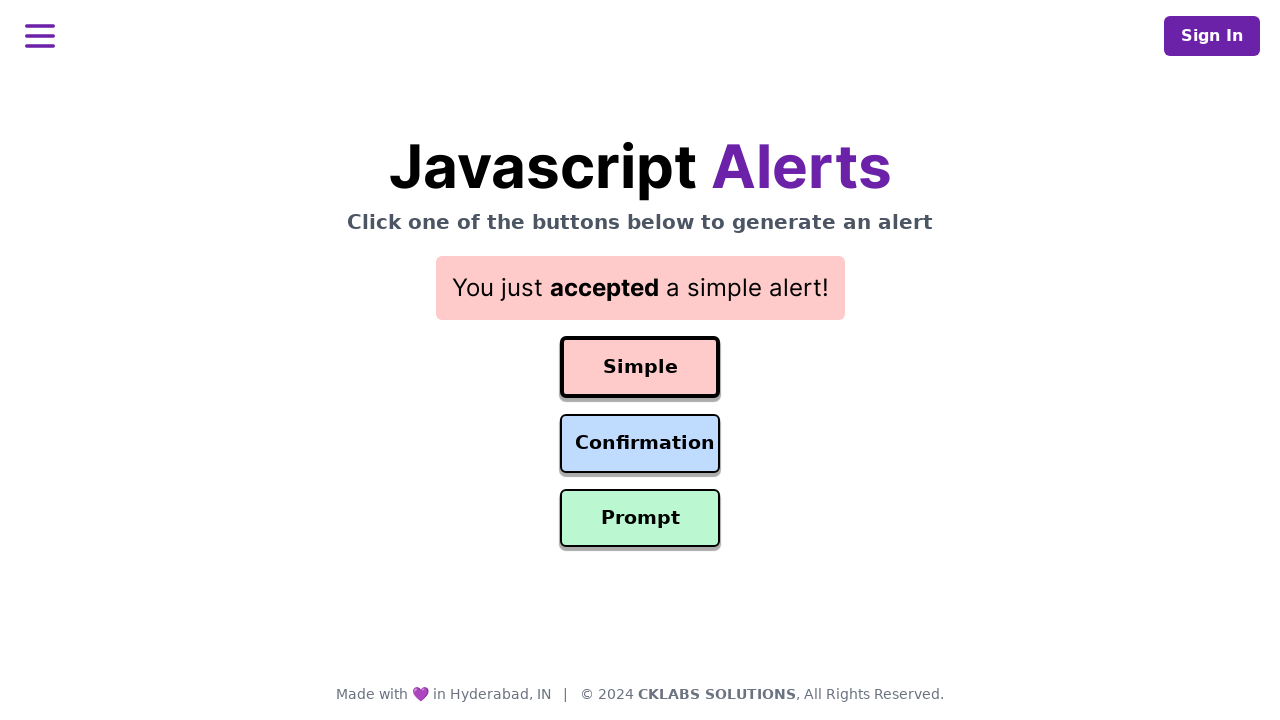

Read result text: 'You just accepted a simple alert!'
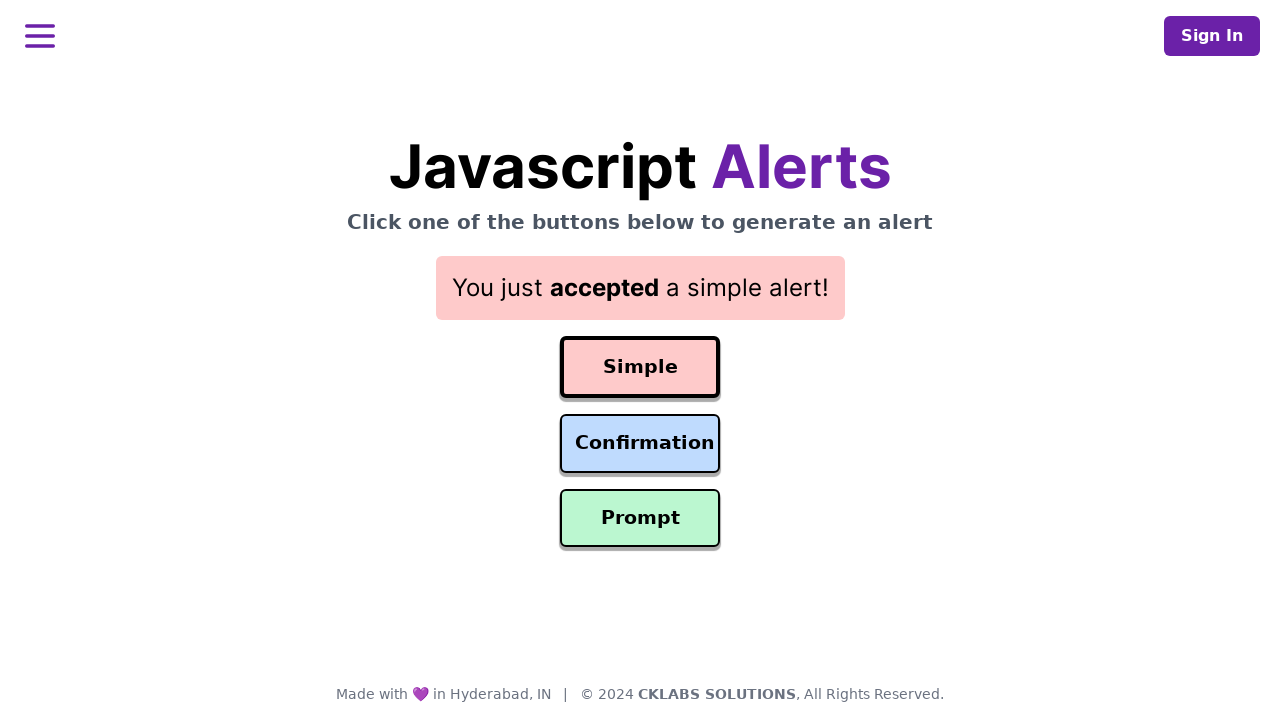

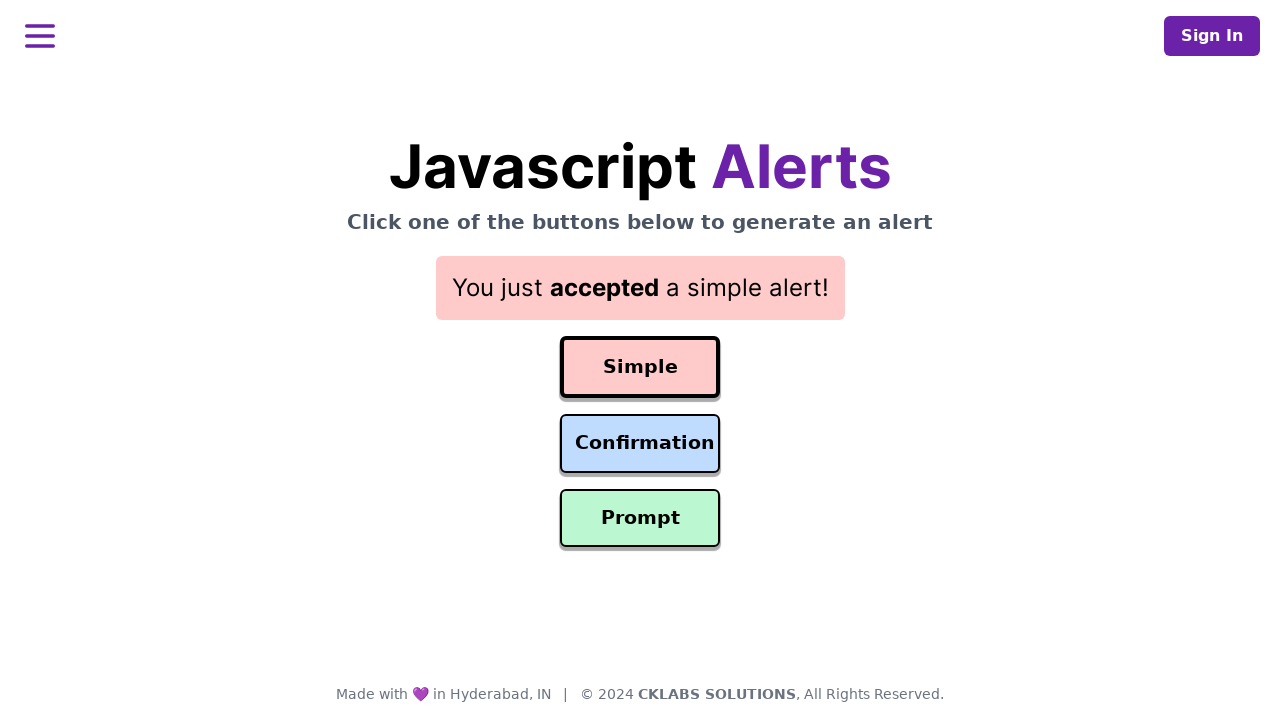